Tests a wait scenario by waiting for a verify button to become clickable, clicking it, and verifying a success message appears

Starting URL: http://suninjuly.github.io/wait2.html

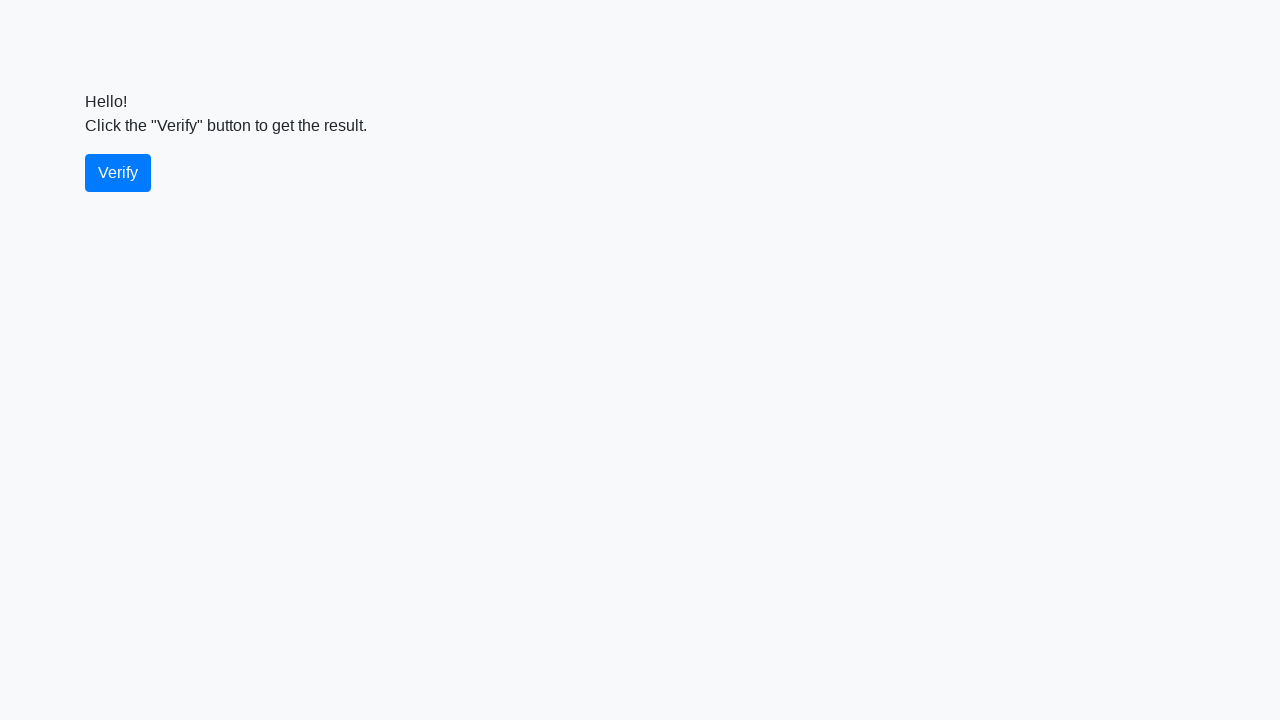

Waited for verify button to become visible
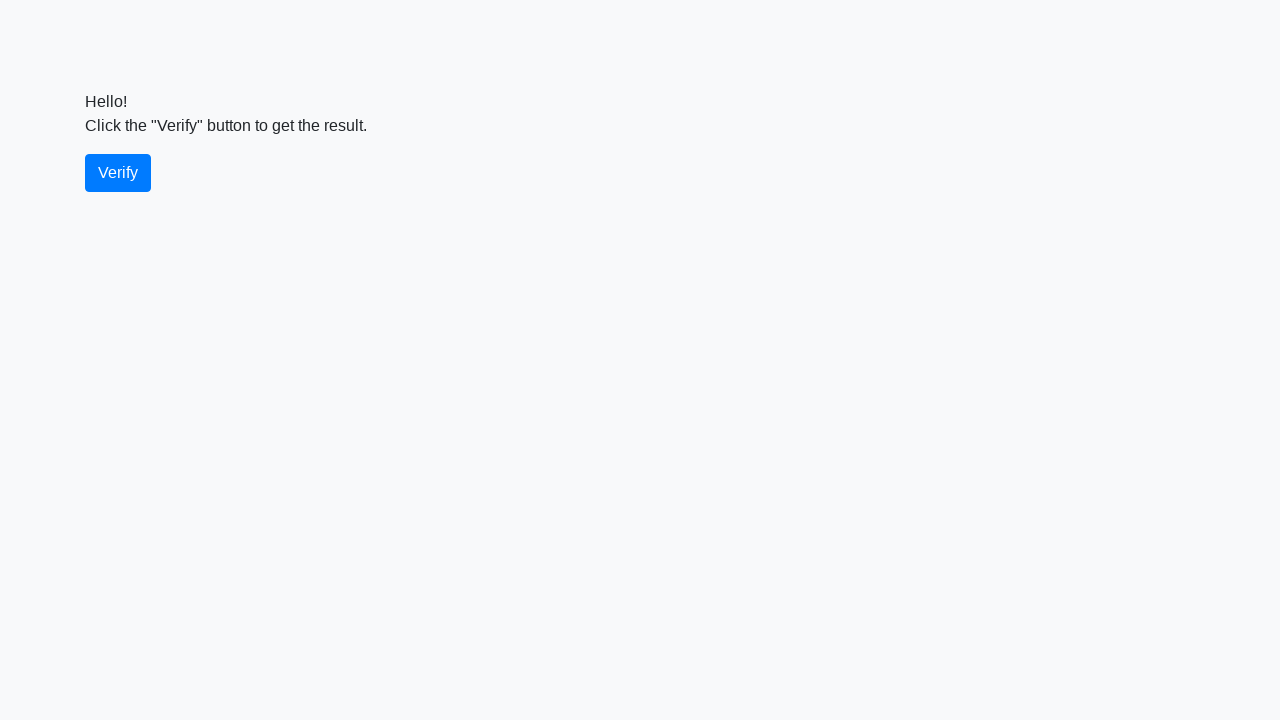

Clicked the verify button at (118, 173) on #verify
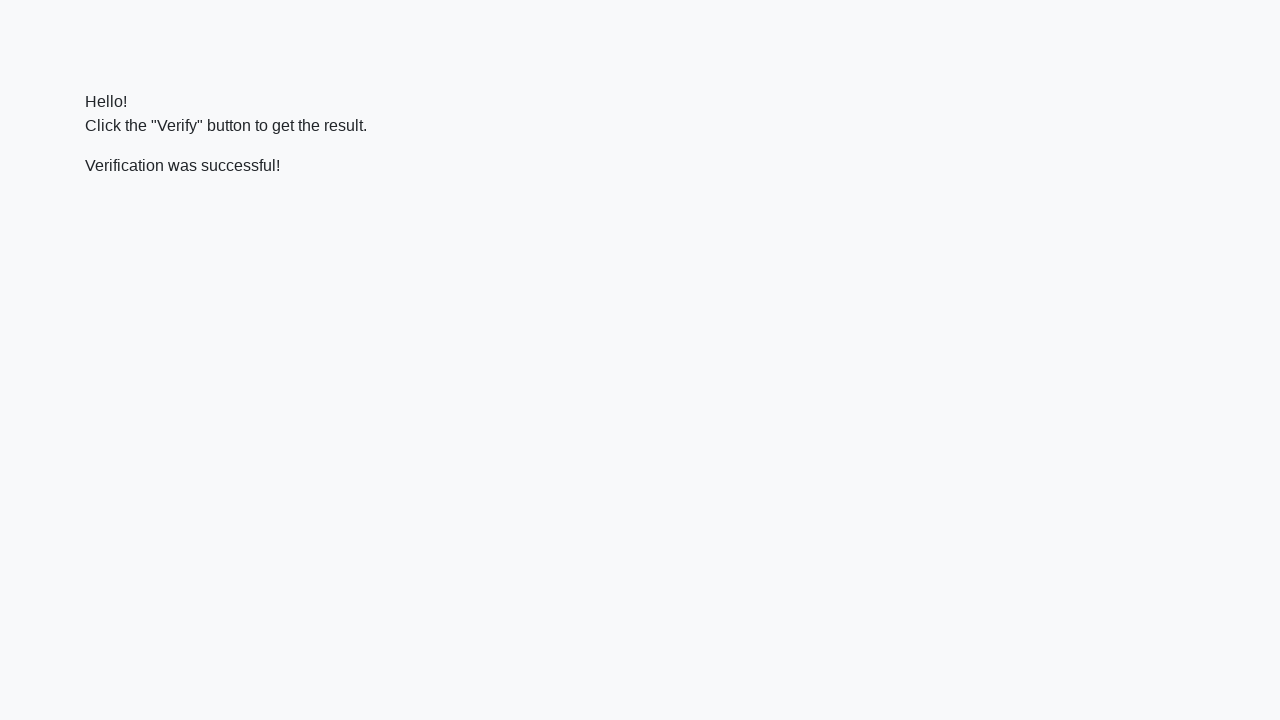

Waited for success message to appear
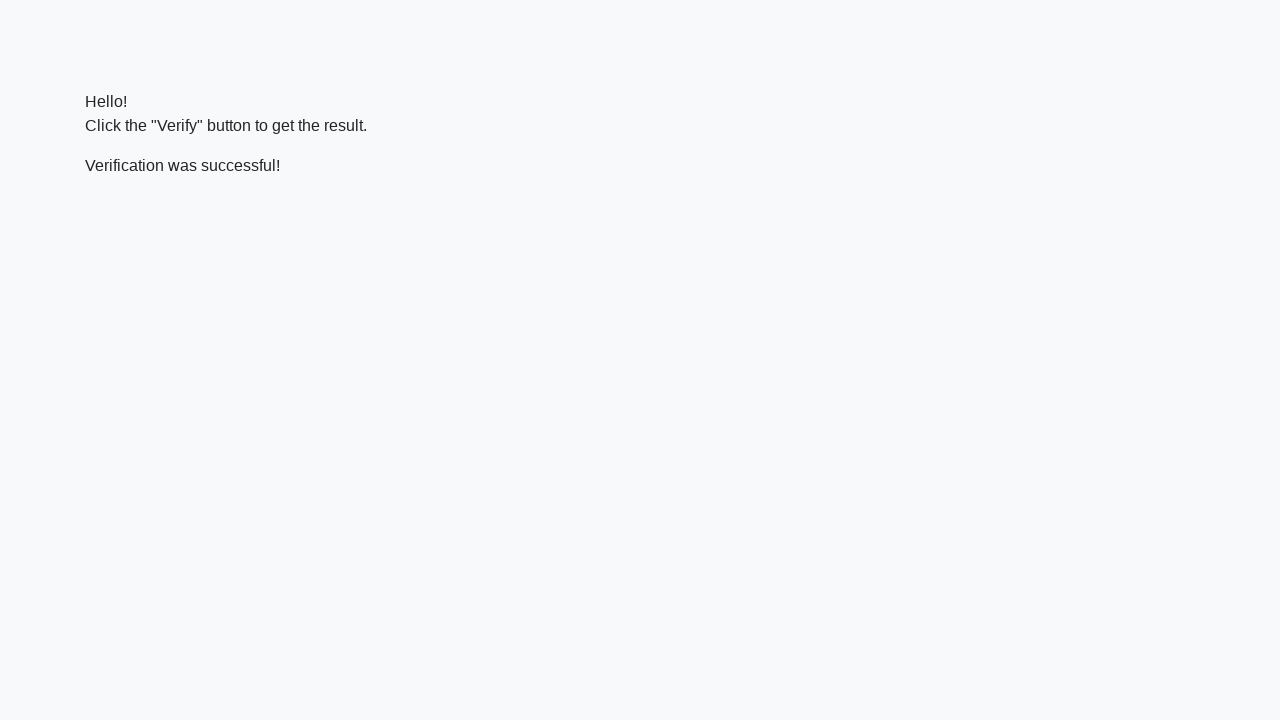

Located the success message element
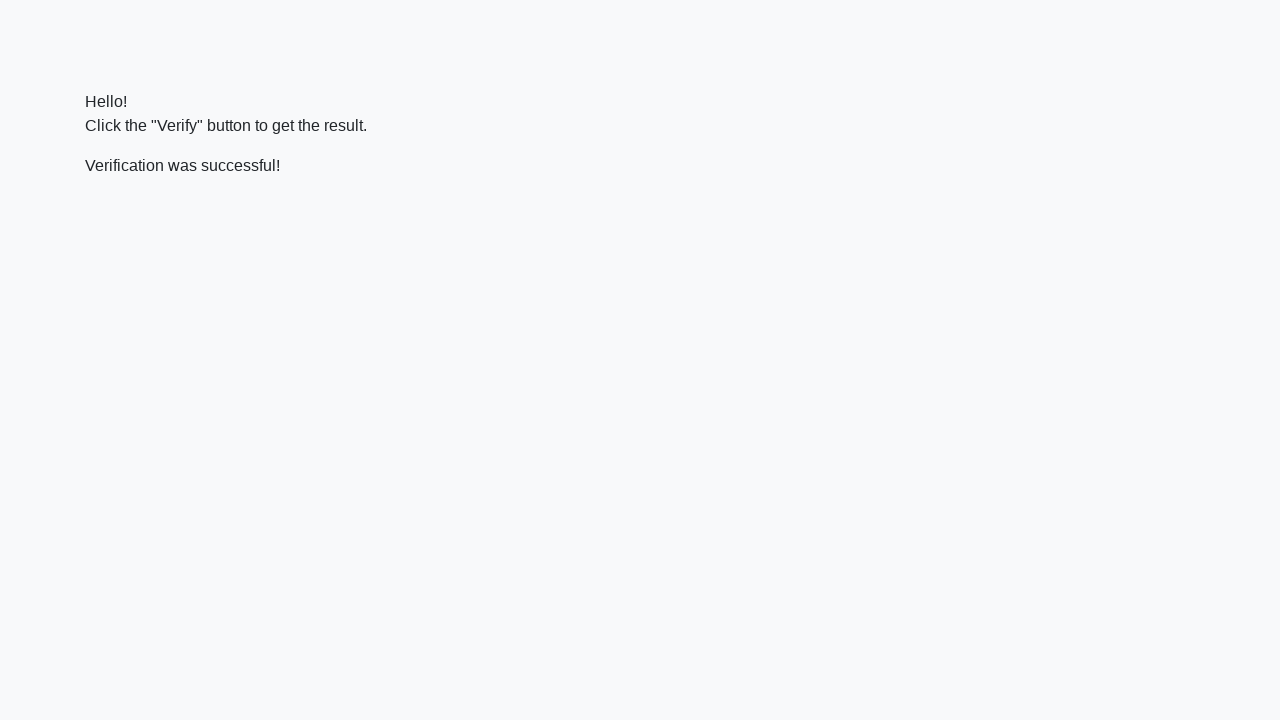

Verified that 'successful' text is present in the message
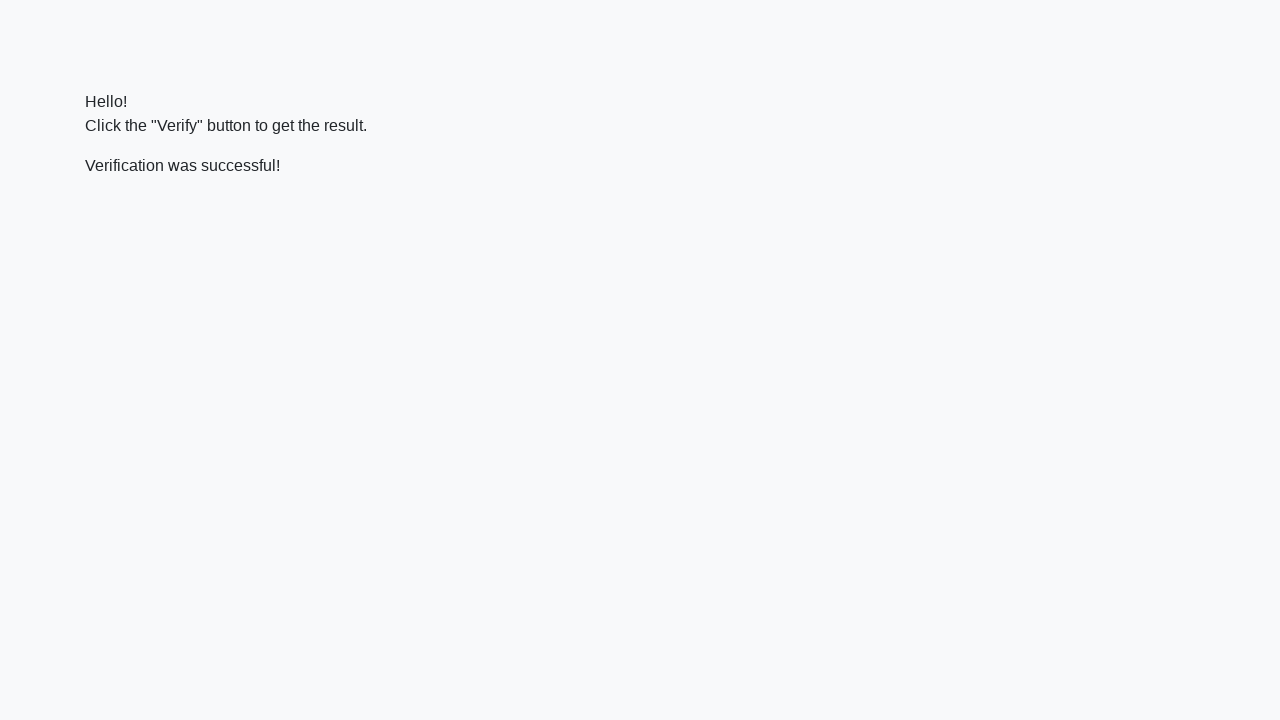

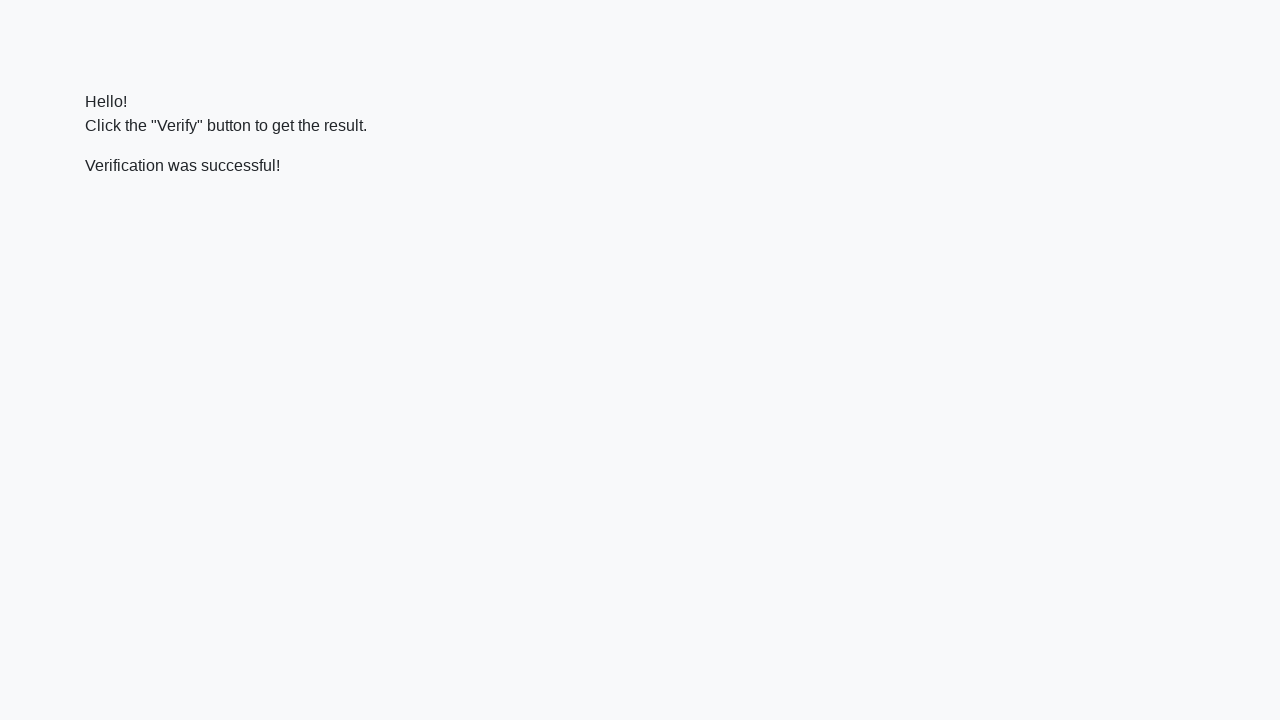